Tests the delete customer functionality by navigating to the Customers tab, finding a customer whose name length is closest to the average of all customer name lengths, and deleting that customer.

Starting URL: https://www.globalsqa.com/angularJs-protractor/BankingProject/#/manager

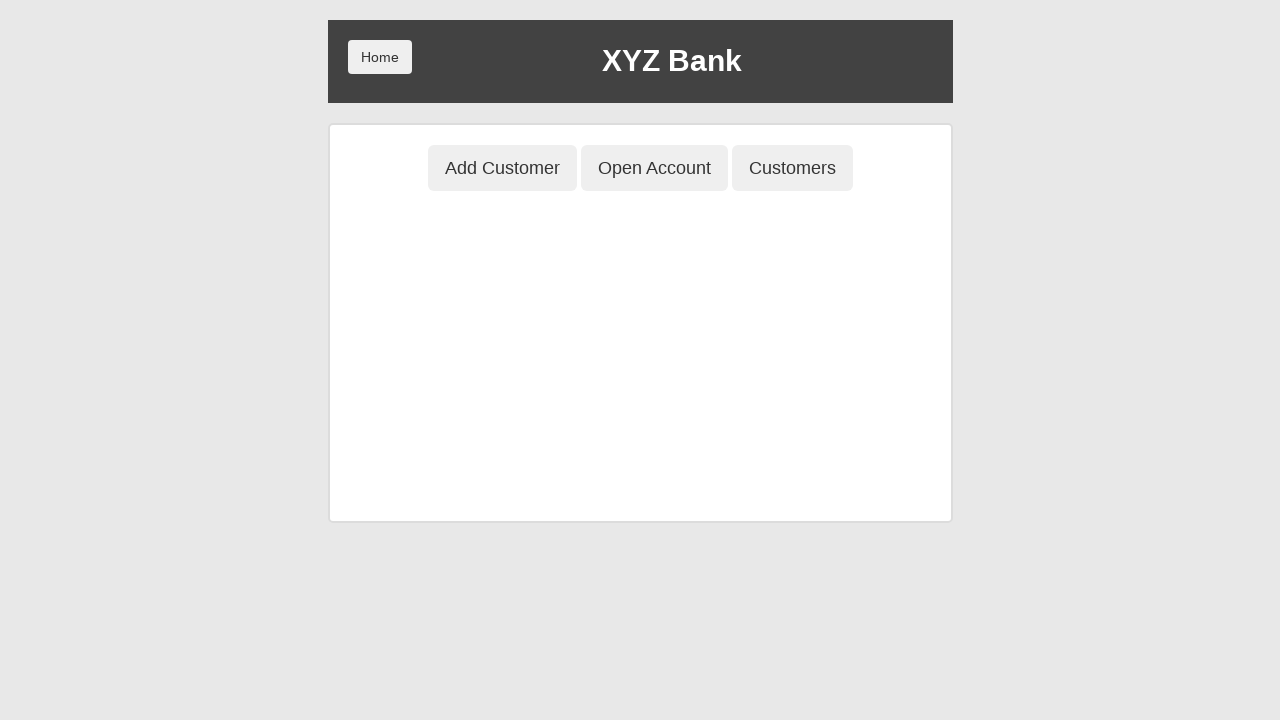

Clicked on Customers tab at (792, 168) on button[ng-class='btnClass3']
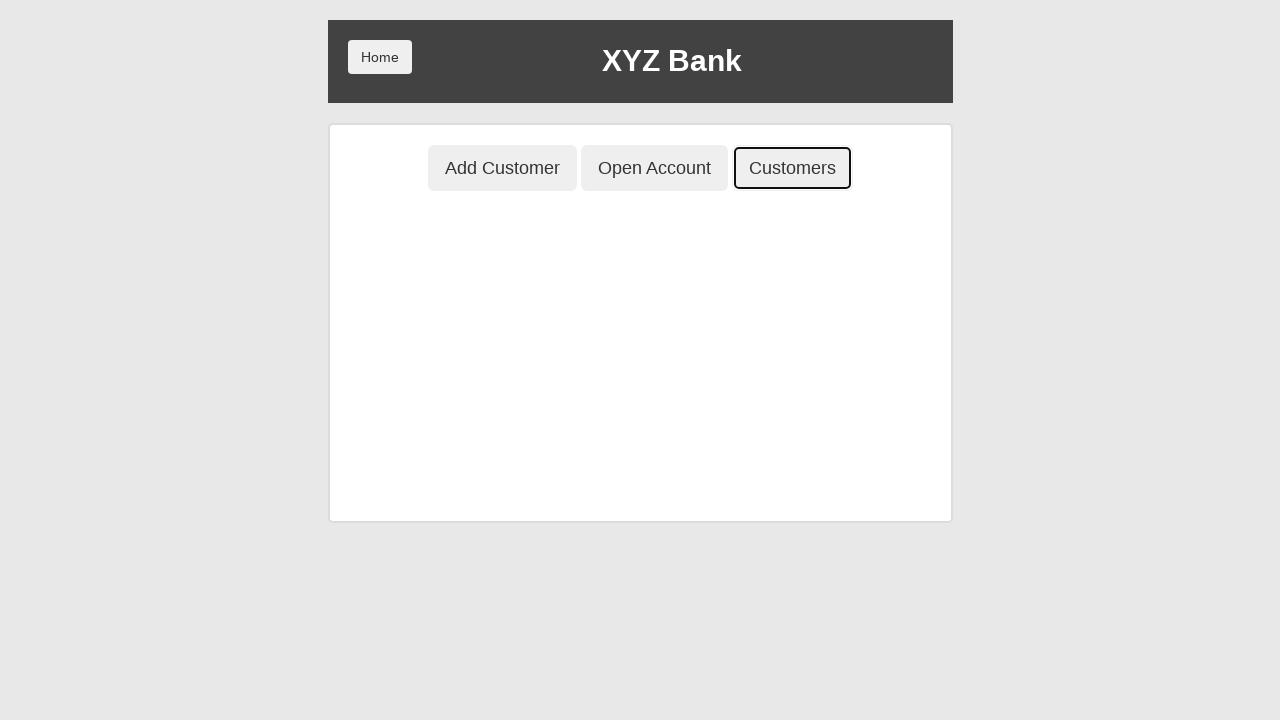

Customer table loaded successfully
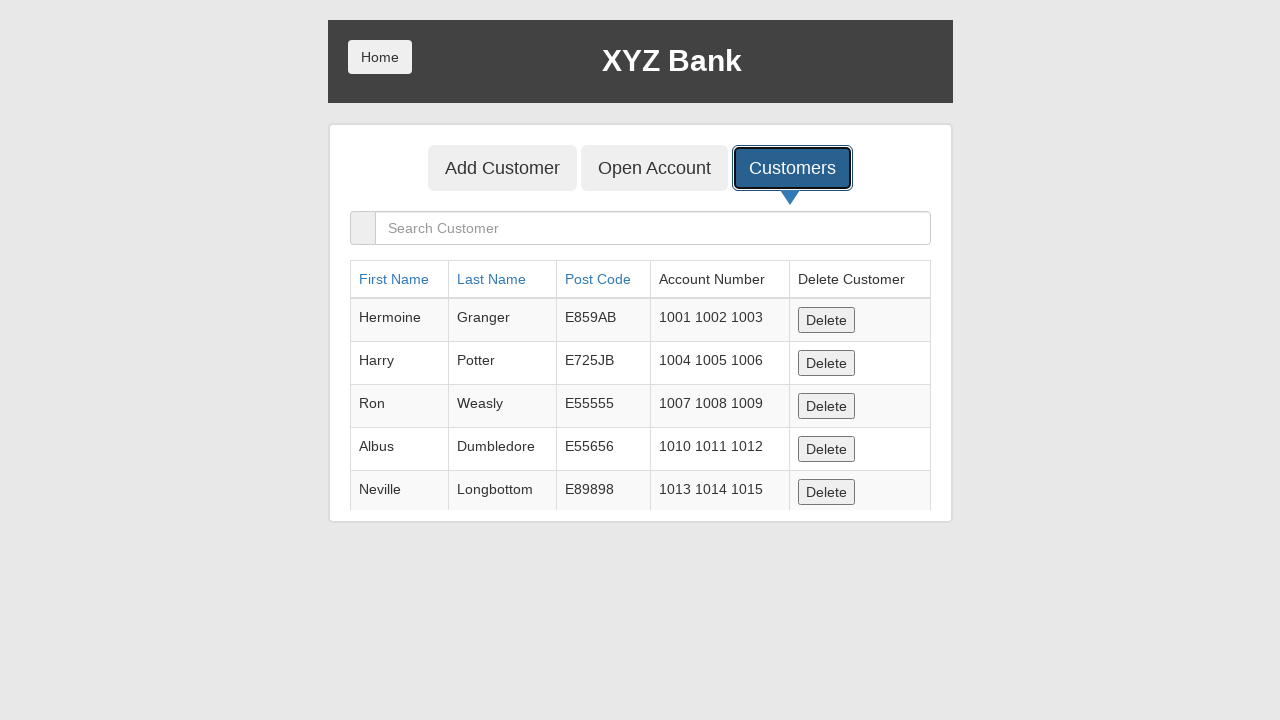

Retrieved 5 customer rows from table
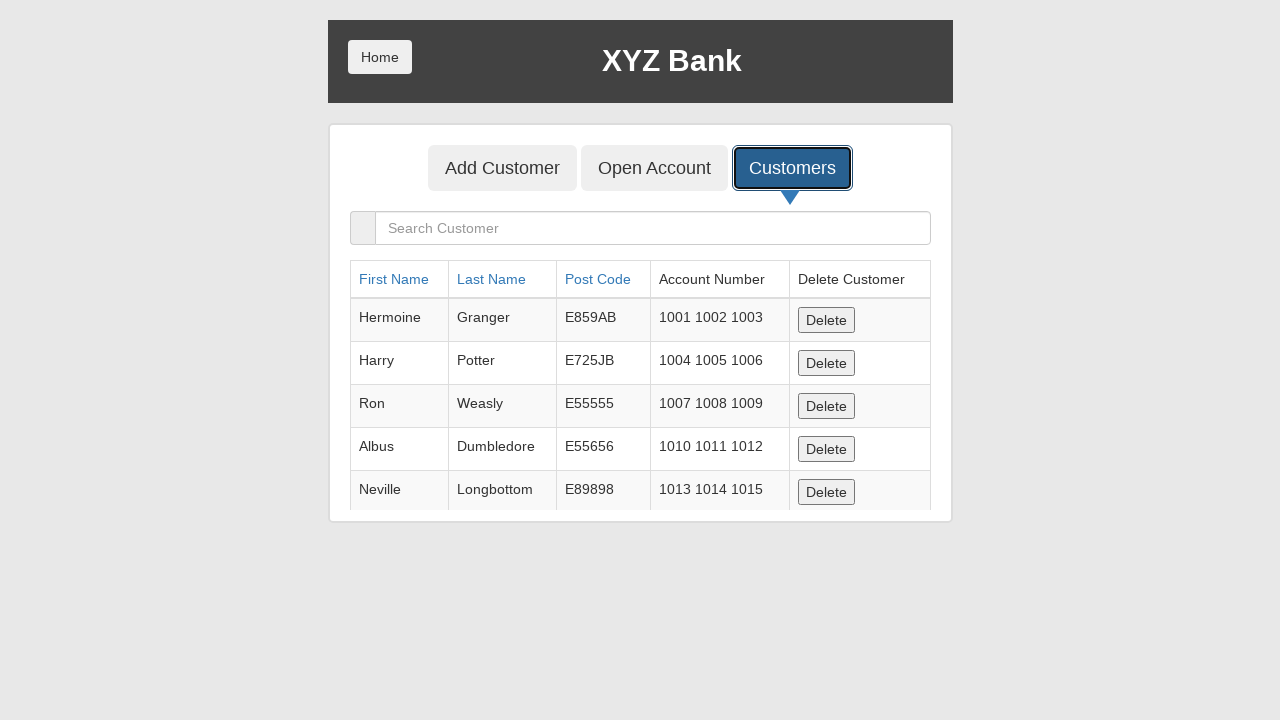

Extracted 5 customer names from table rows
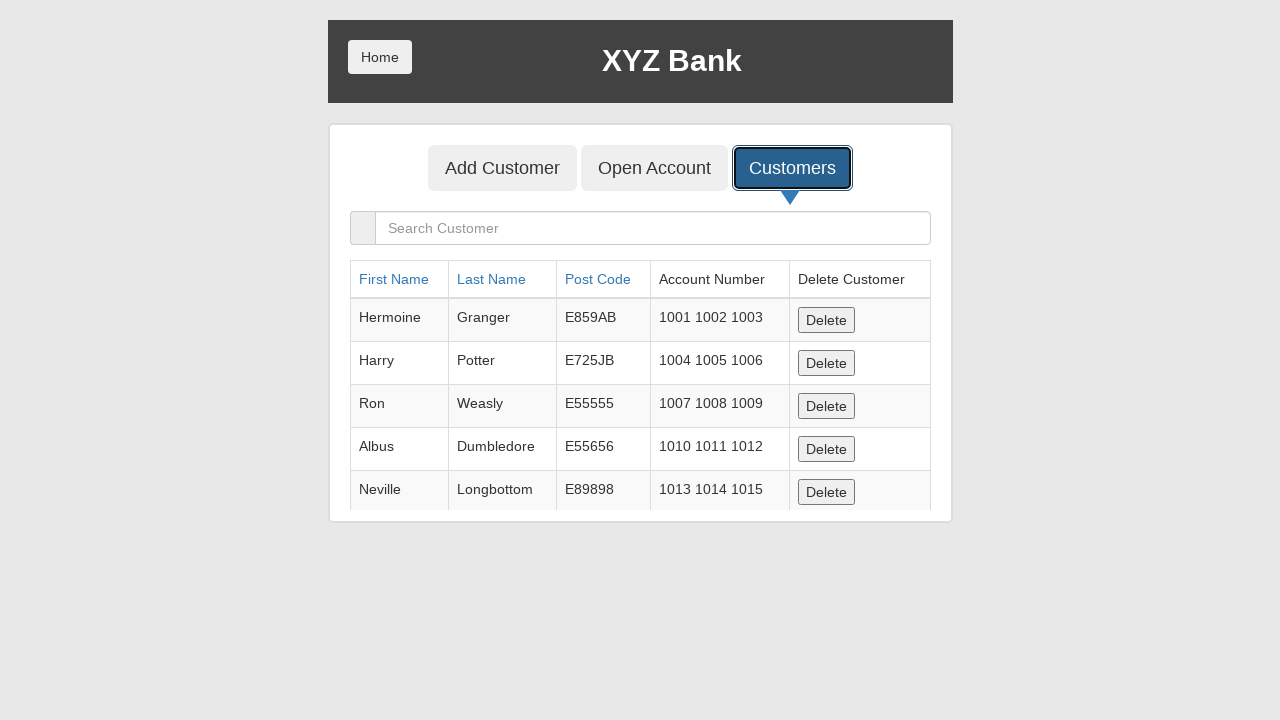

Calculated average customer name length: 5.60 characters
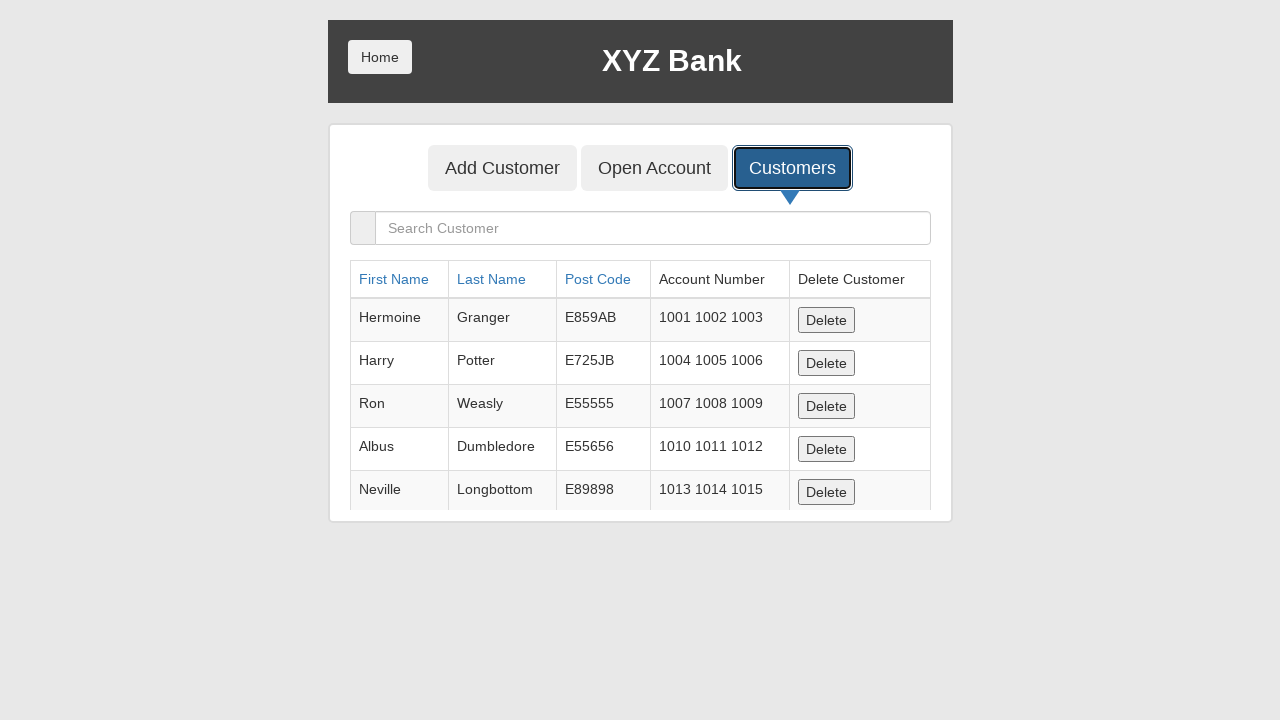

Found customer name closest to average: 'Harry' (length: 5)
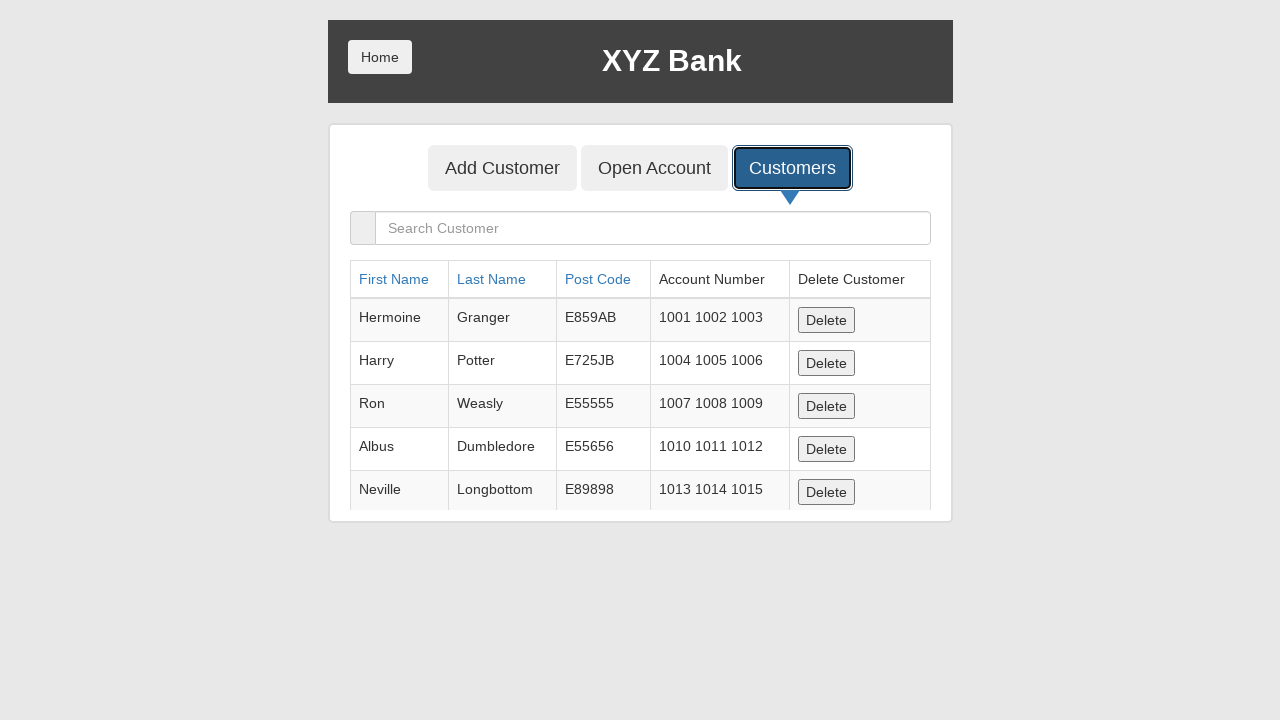

Clicked delete button for customer 'Harry' at (826, 363) on table.table tbody tr >> nth=1 >> button[ng-click='deleteCust(cust)']
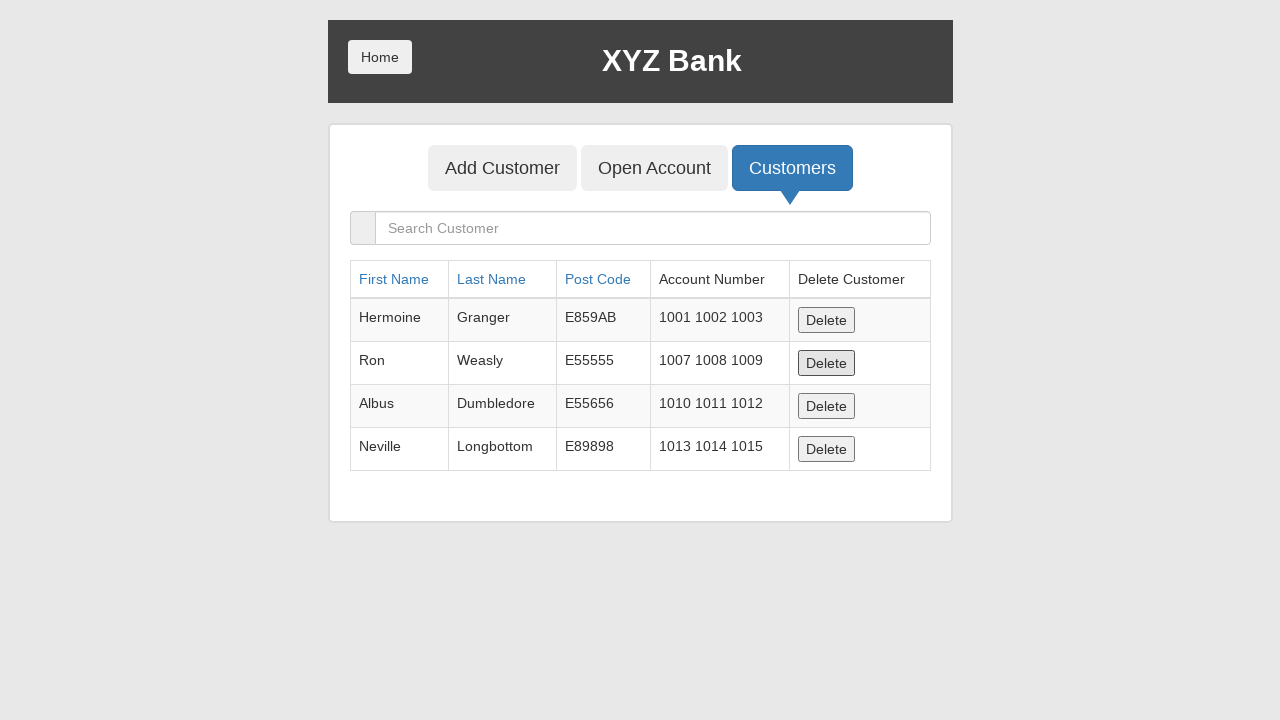

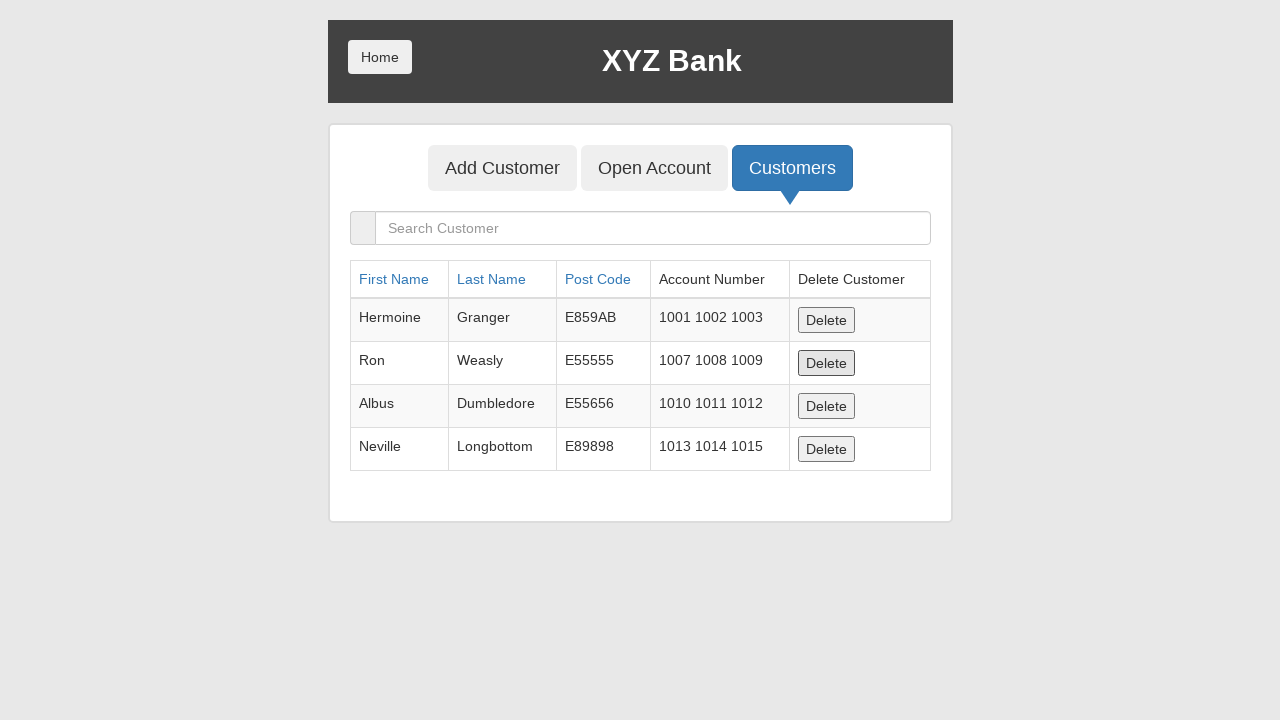